Tests that the Clear completed button is visible when there are completed items

Starting URL: https://demo.playwright.dev/todomvc

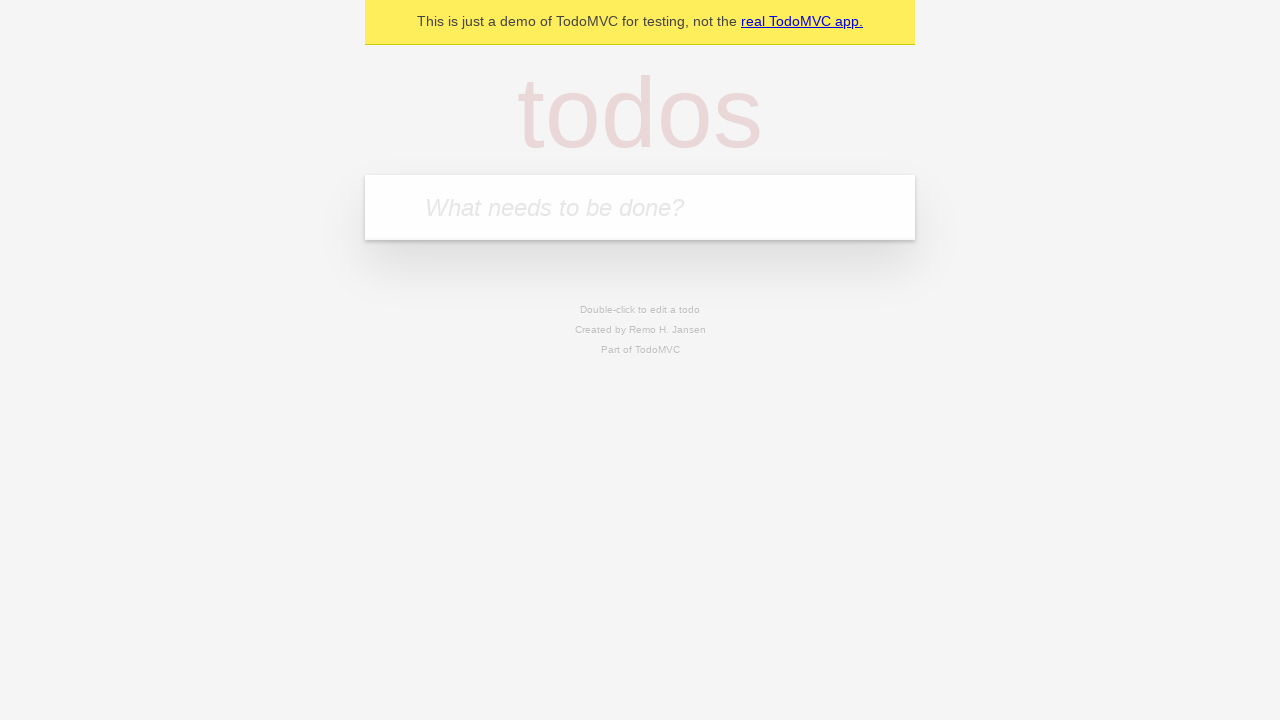

Filled todo input with 'buy some cheese' on internal:attr=[placeholder="What needs to be done?"i]
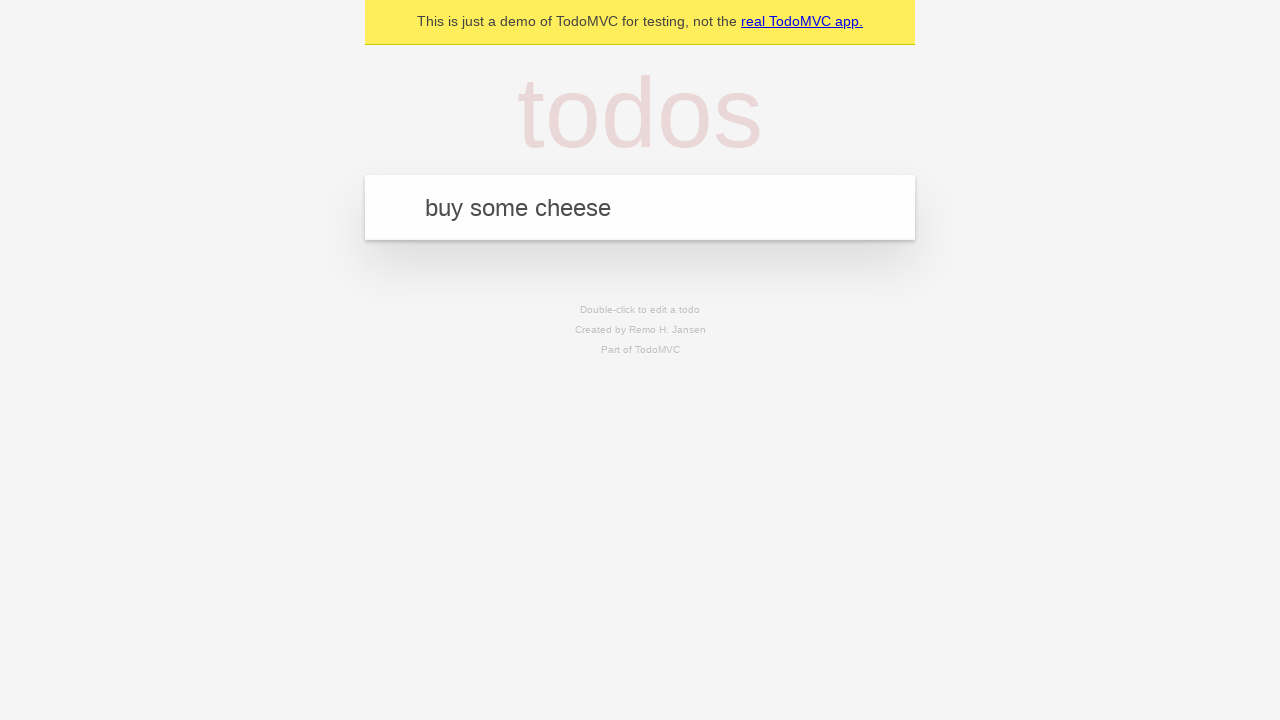

Pressed Enter to add first todo on internal:attr=[placeholder="What needs to be done?"i]
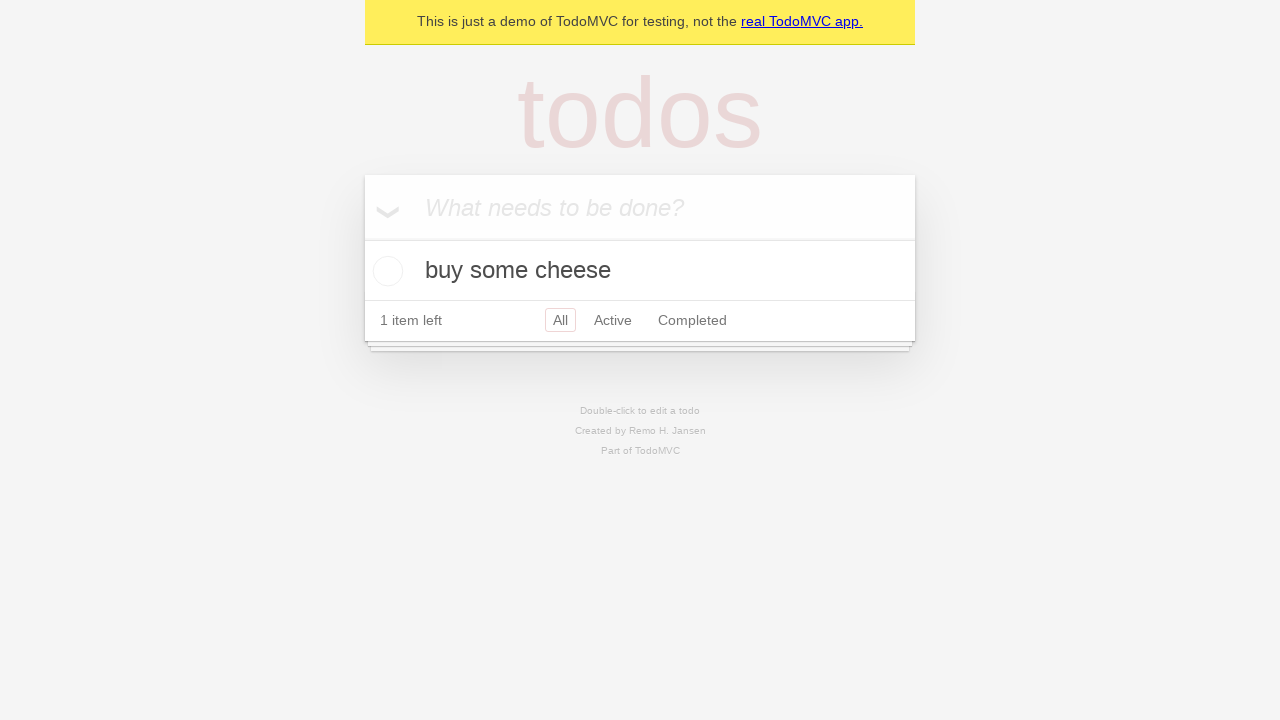

Filled todo input with 'feed the cat' on internal:attr=[placeholder="What needs to be done?"i]
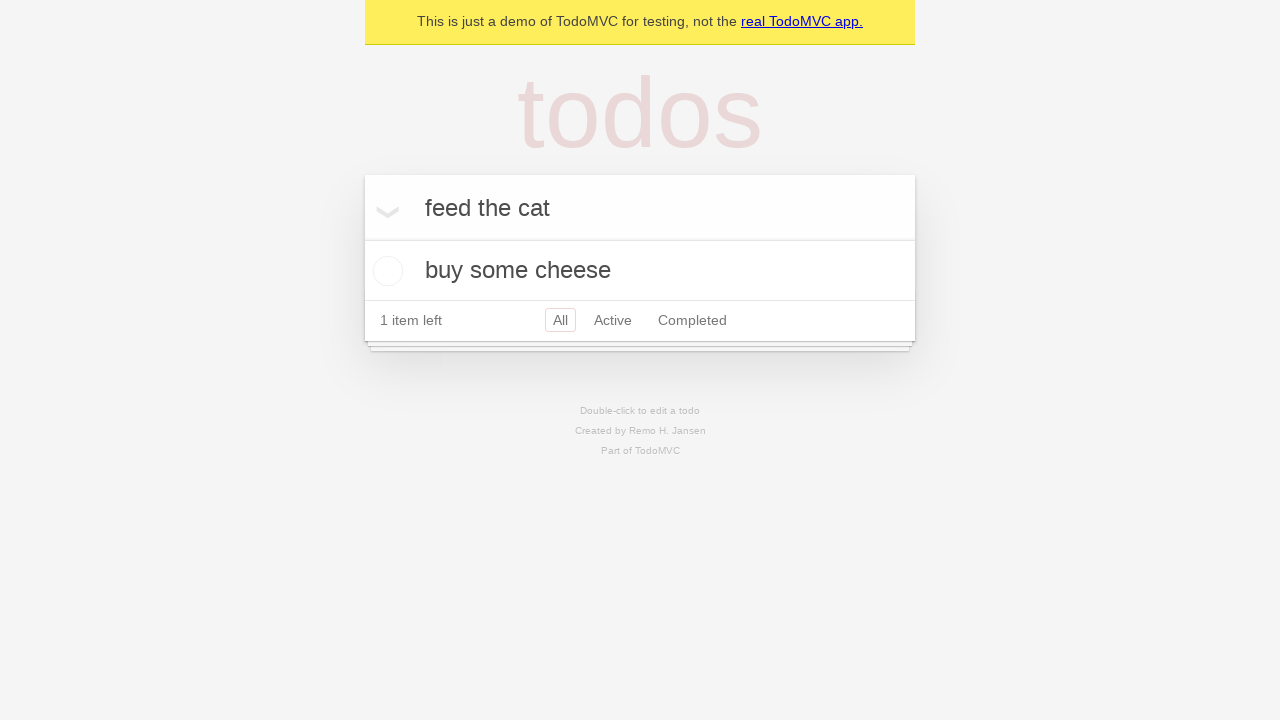

Pressed Enter to add second todo on internal:attr=[placeholder="What needs to be done?"i]
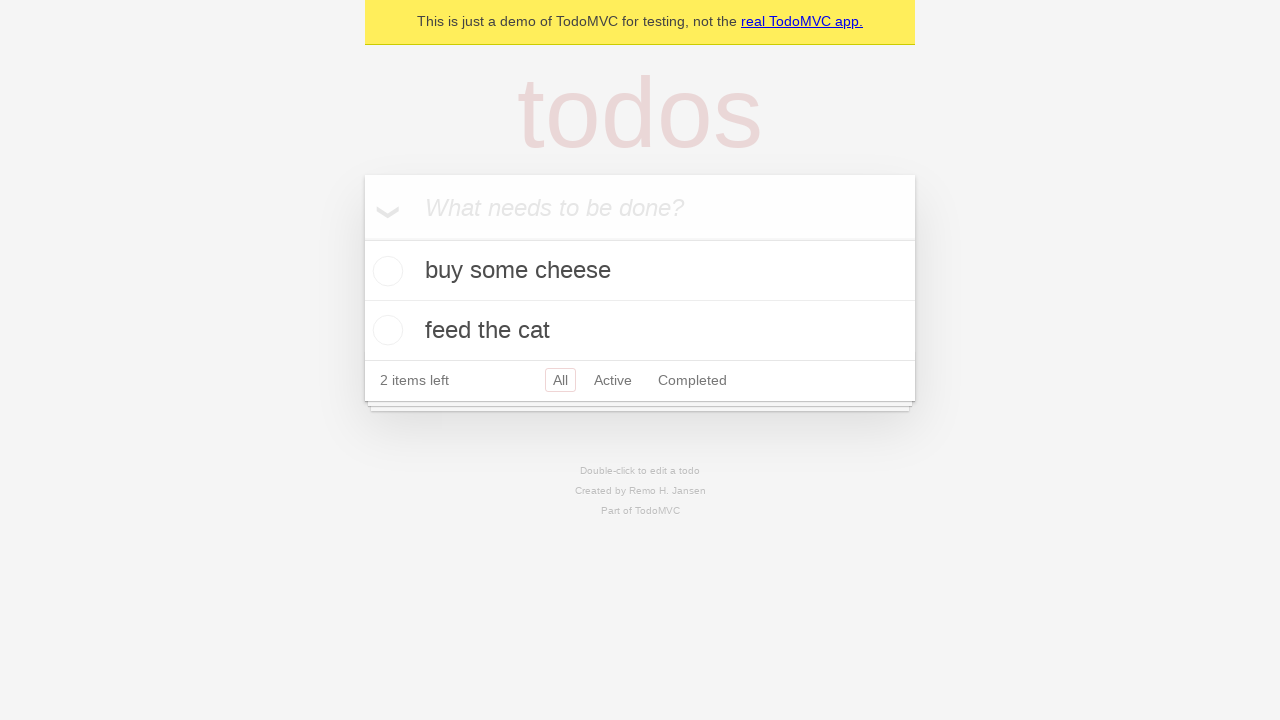

Filled todo input with 'book a doctors appointment' on internal:attr=[placeholder="What needs to be done?"i]
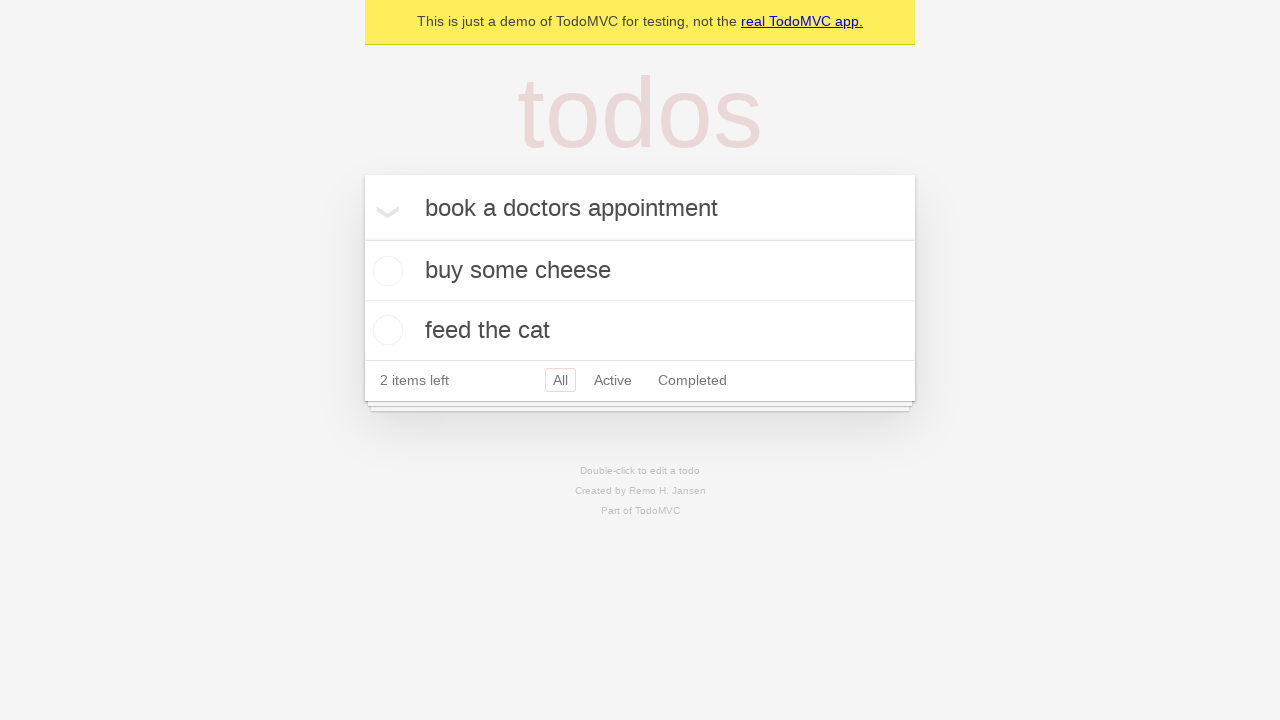

Pressed Enter to add third todo on internal:attr=[placeholder="What needs to be done?"i]
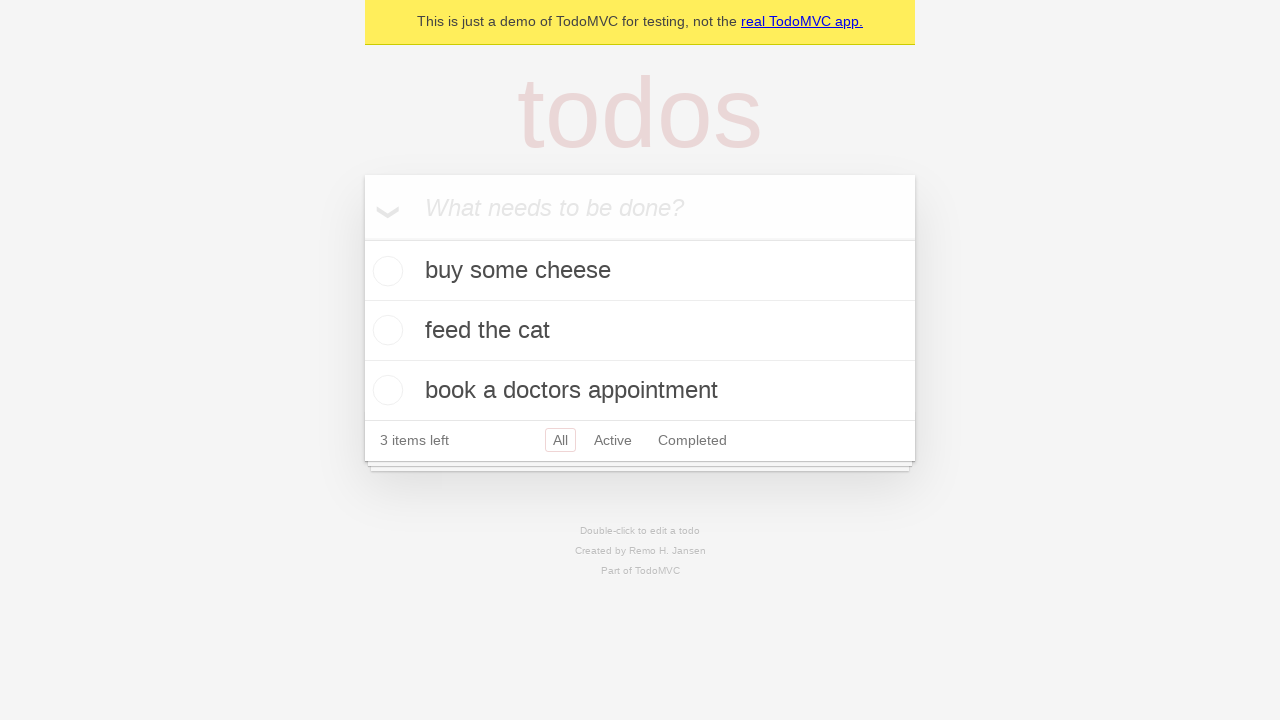

Waited for third todo item to appear
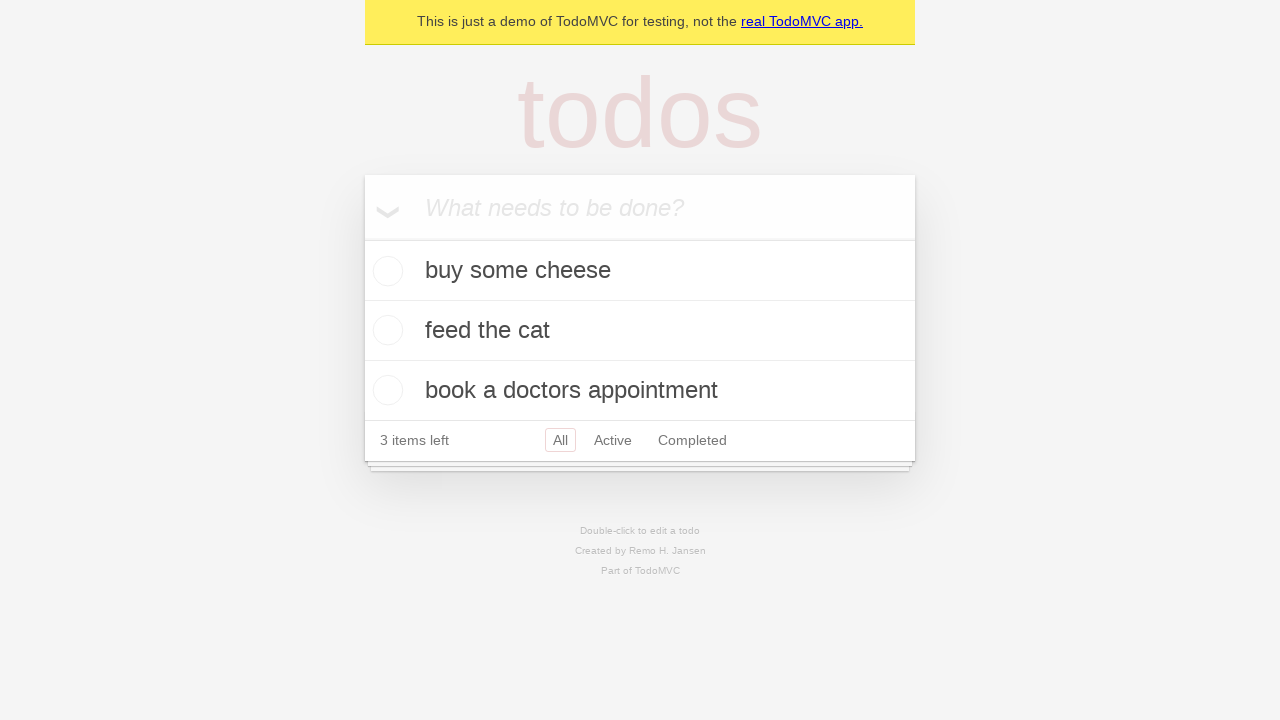

Checked the first todo item as completed at (385, 271) on .todo-list li .toggle >> nth=0
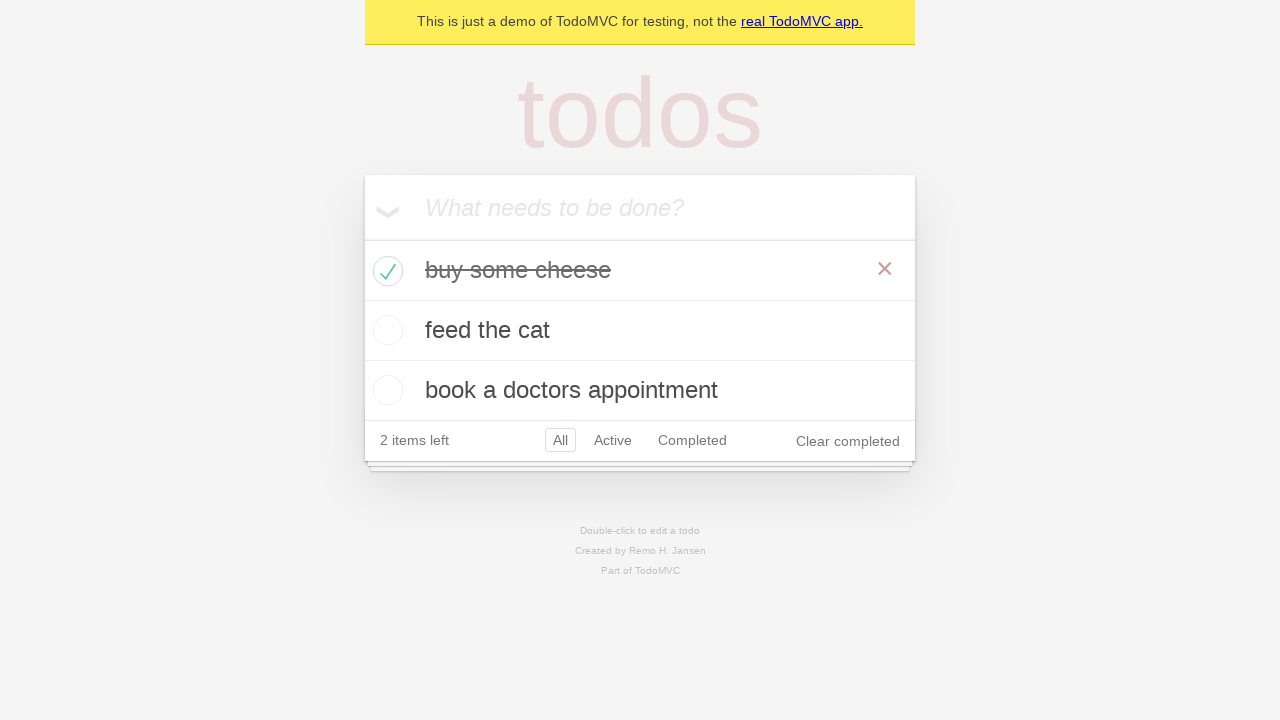

Clear completed button is visible when there are completed items
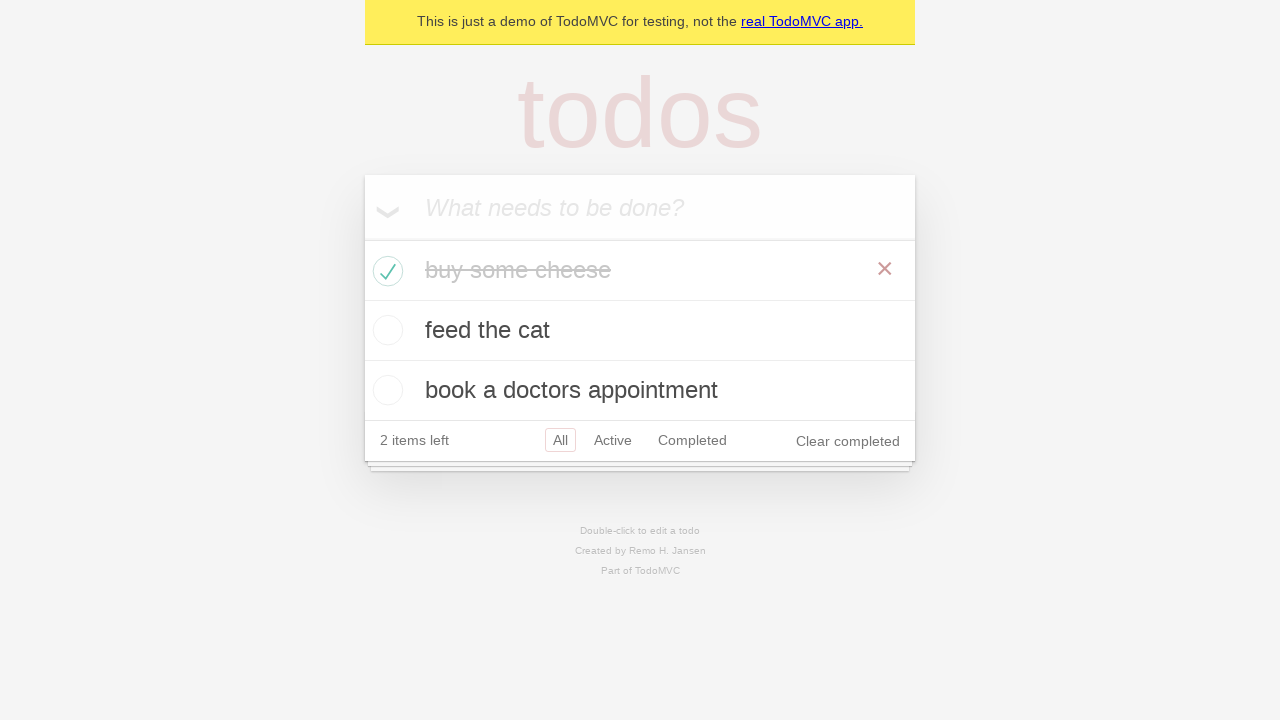

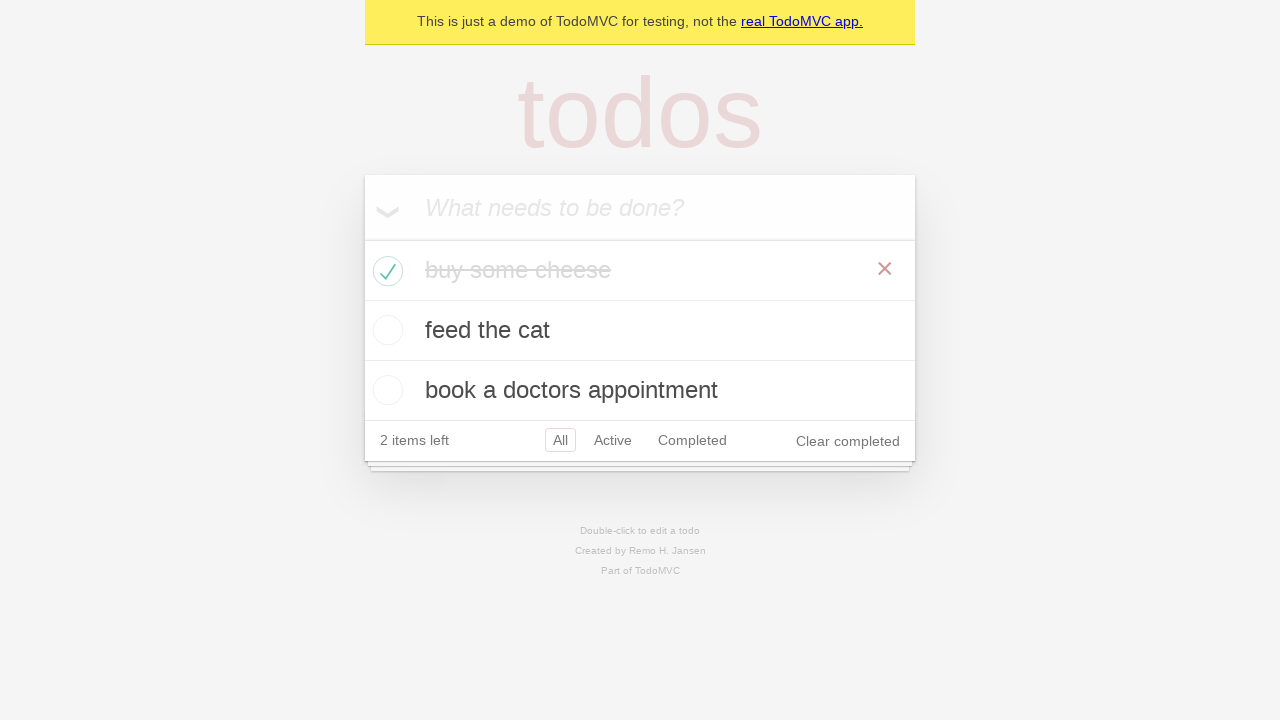